Tests that a todo item is removed when edited to an empty string

Starting URL: https://demo.playwright.dev/todomvc

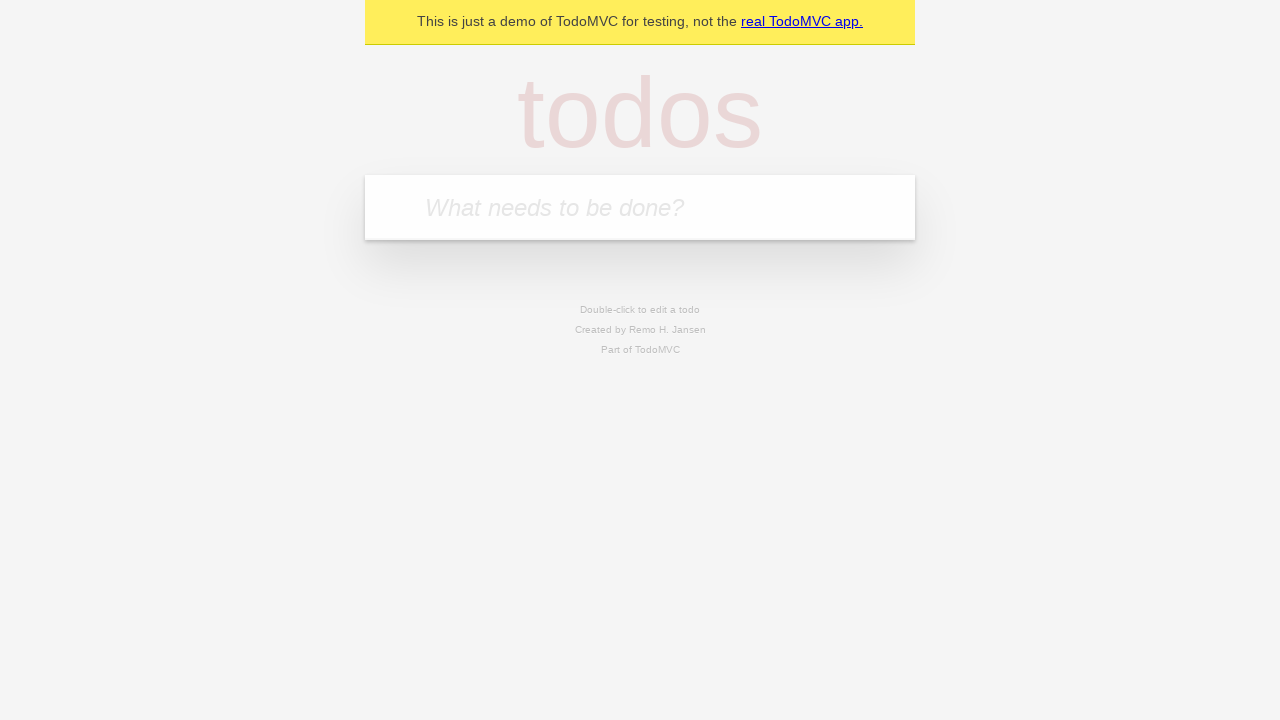

Filled todo input with 'buy some cheese' on internal:attr=[placeholder="What needs to be done?"i]
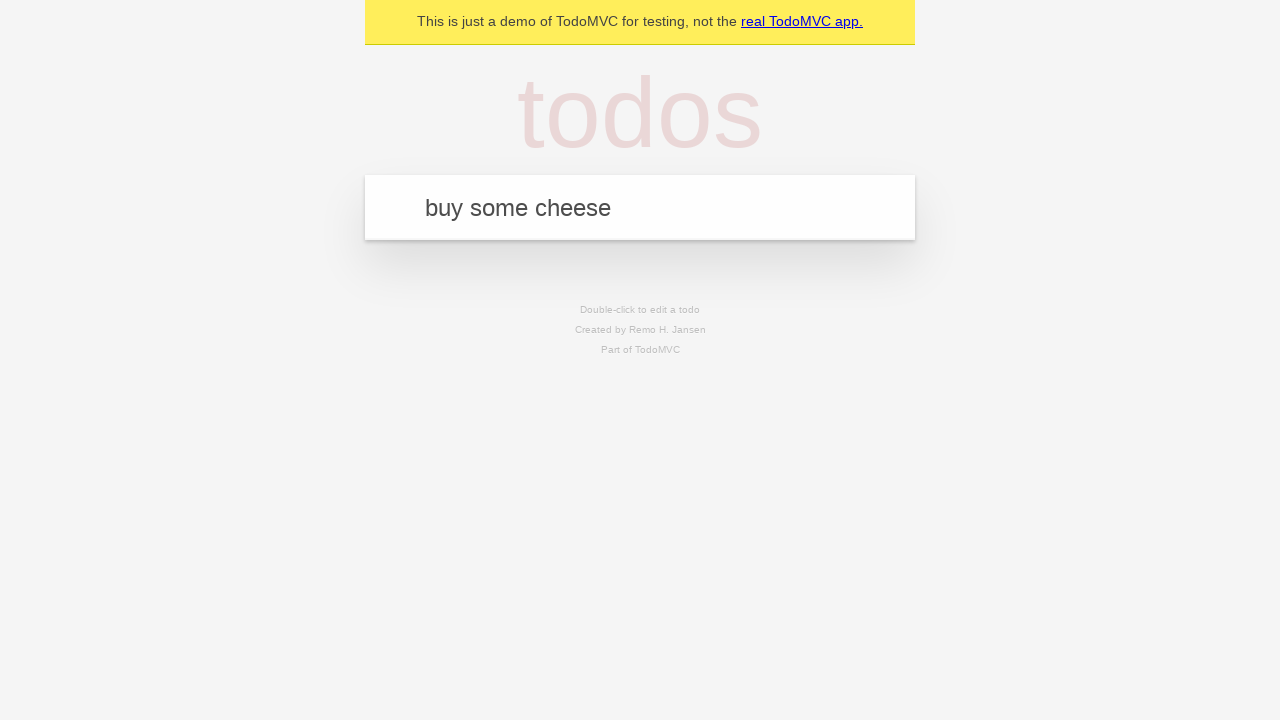

Pressed Enter to add 'buy some cheese' to the todo list on internal:attr=[placeholder="What needs to be done?"i]
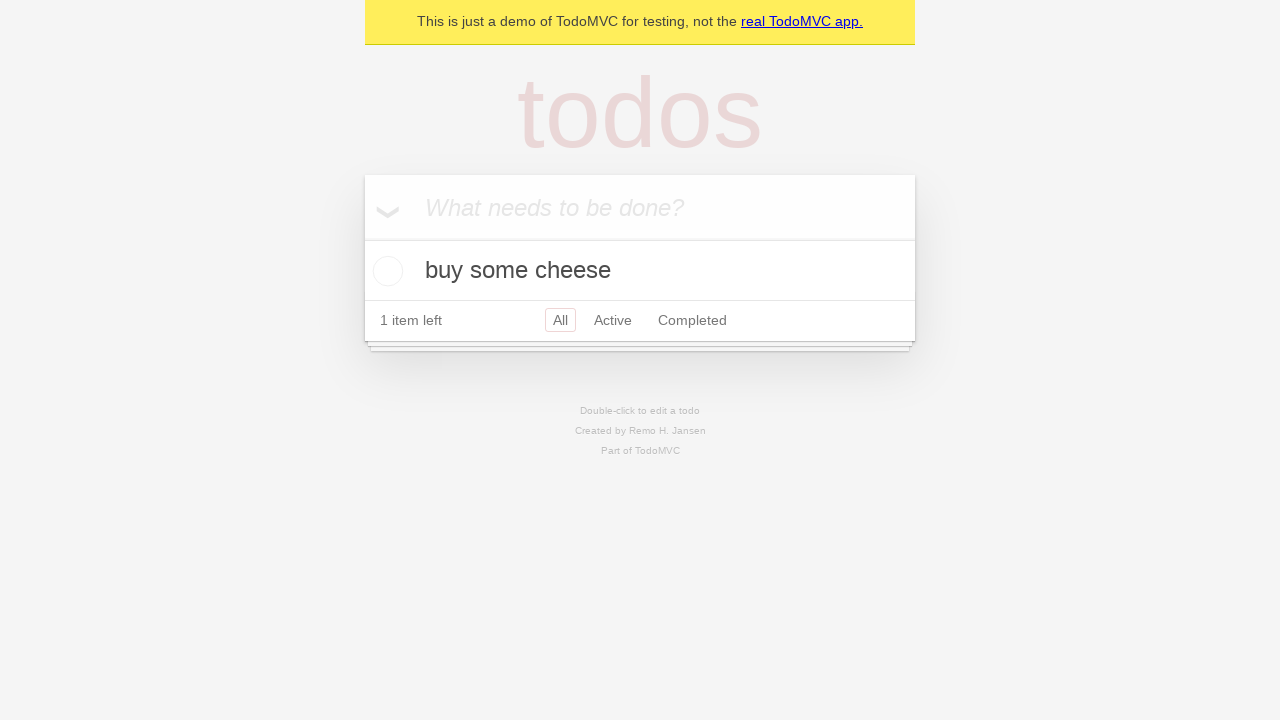

Filled todo input with 'feed the cat' on internal:attr=[placeholder="What needs to be done?"i]
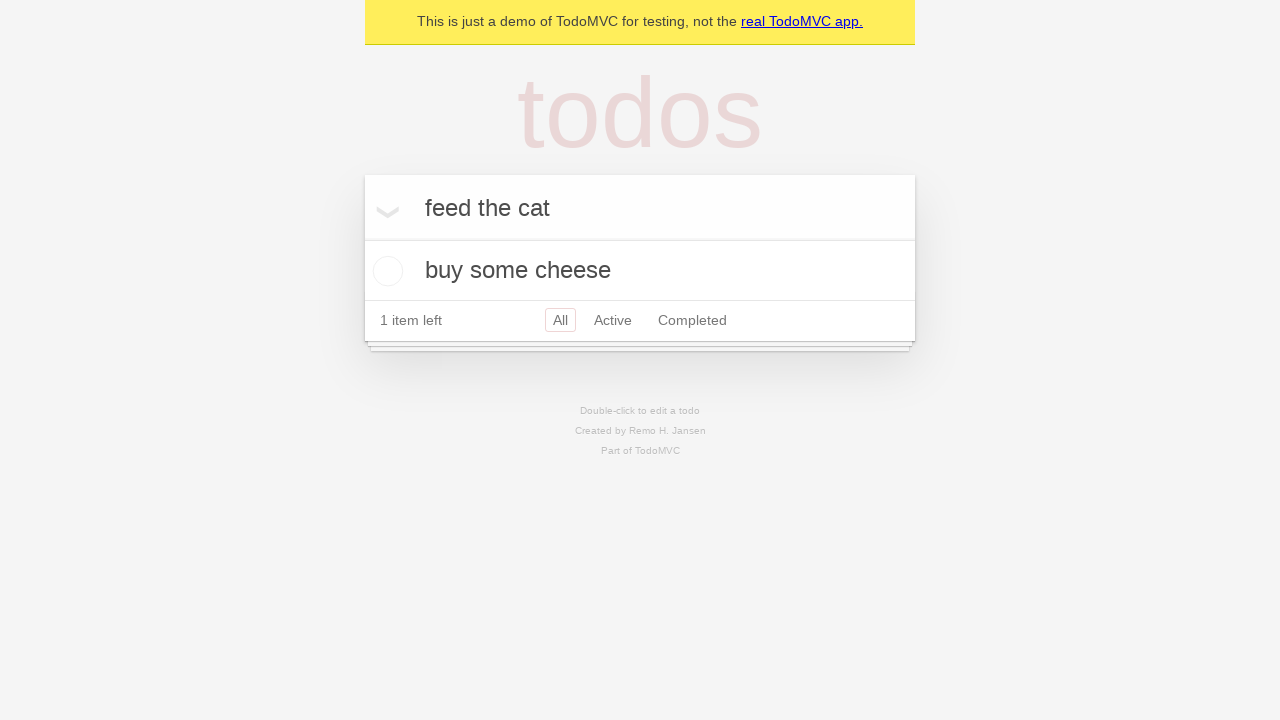

Pressed Enter to add 'feed the cat' to the todo list on internal:attr=[placeholder="What needs to be done?"i]
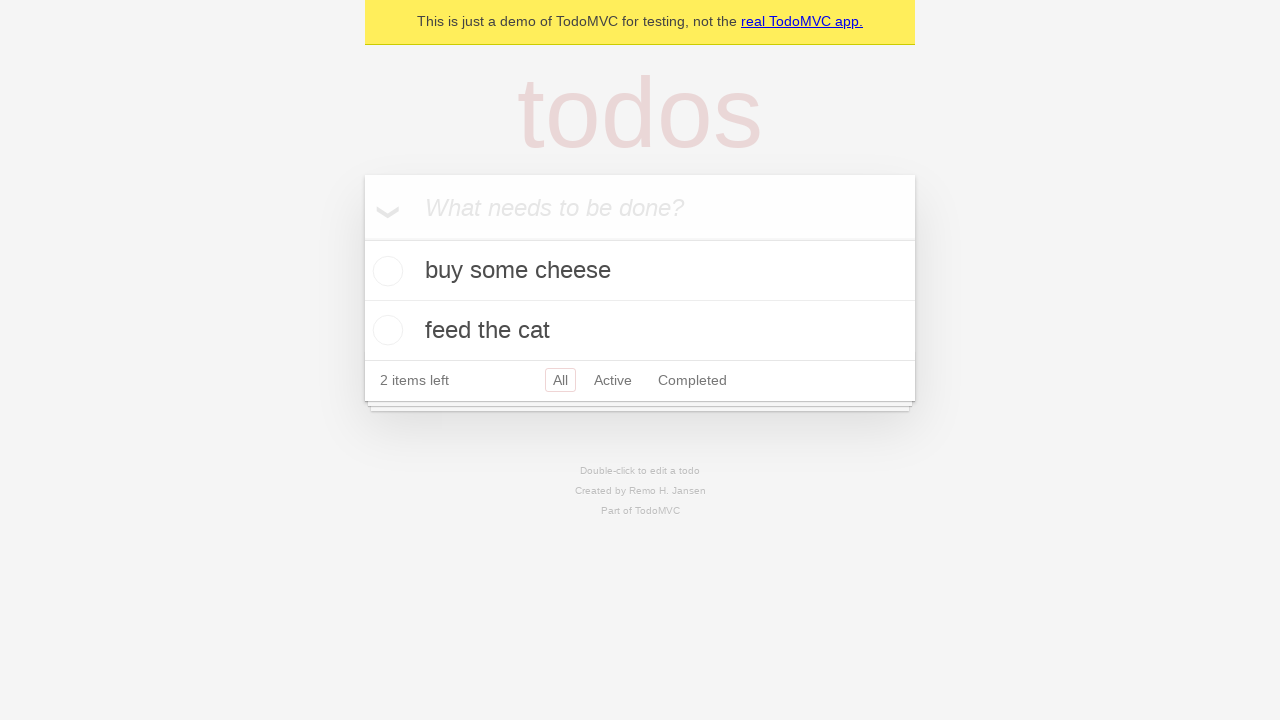

Filled todo input with 'book a doctors appointment' on internal:attr=[placeholder="What needs to be done?"i]
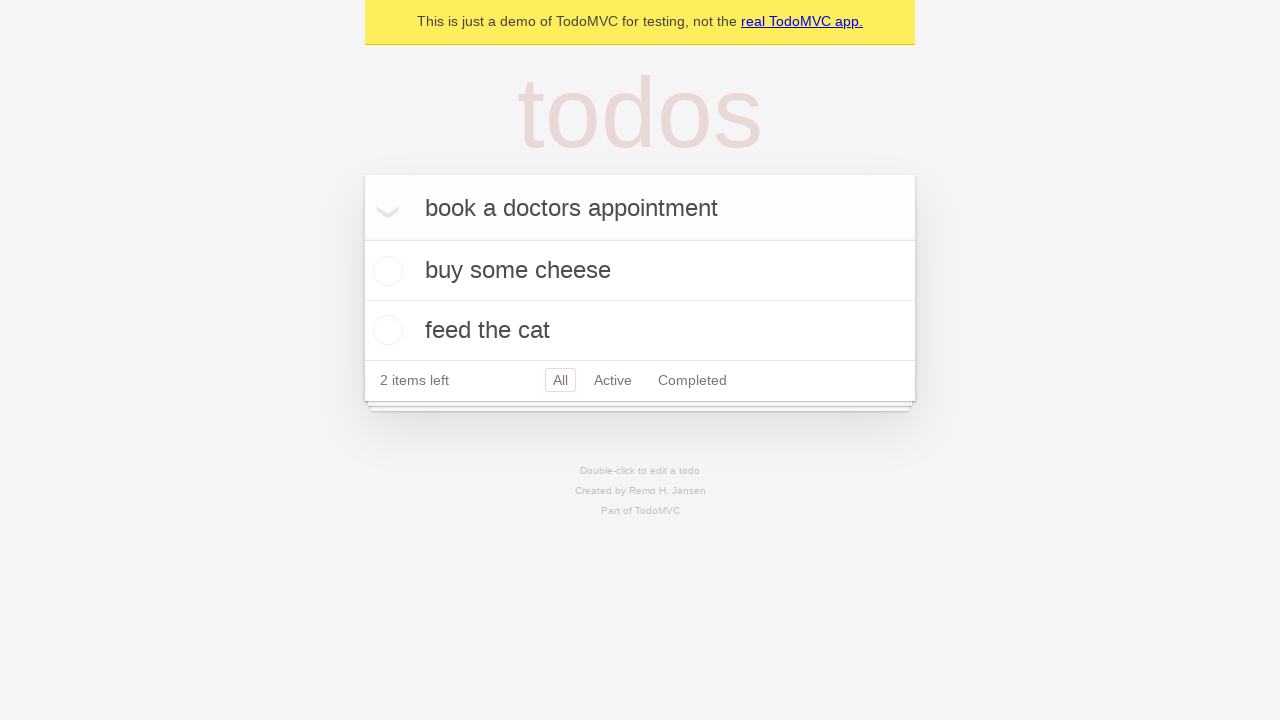

Pressed Enter to add 'book a doctors appointment' to the todo list on internal:attr=[placeholder="What needs to be done?"i]
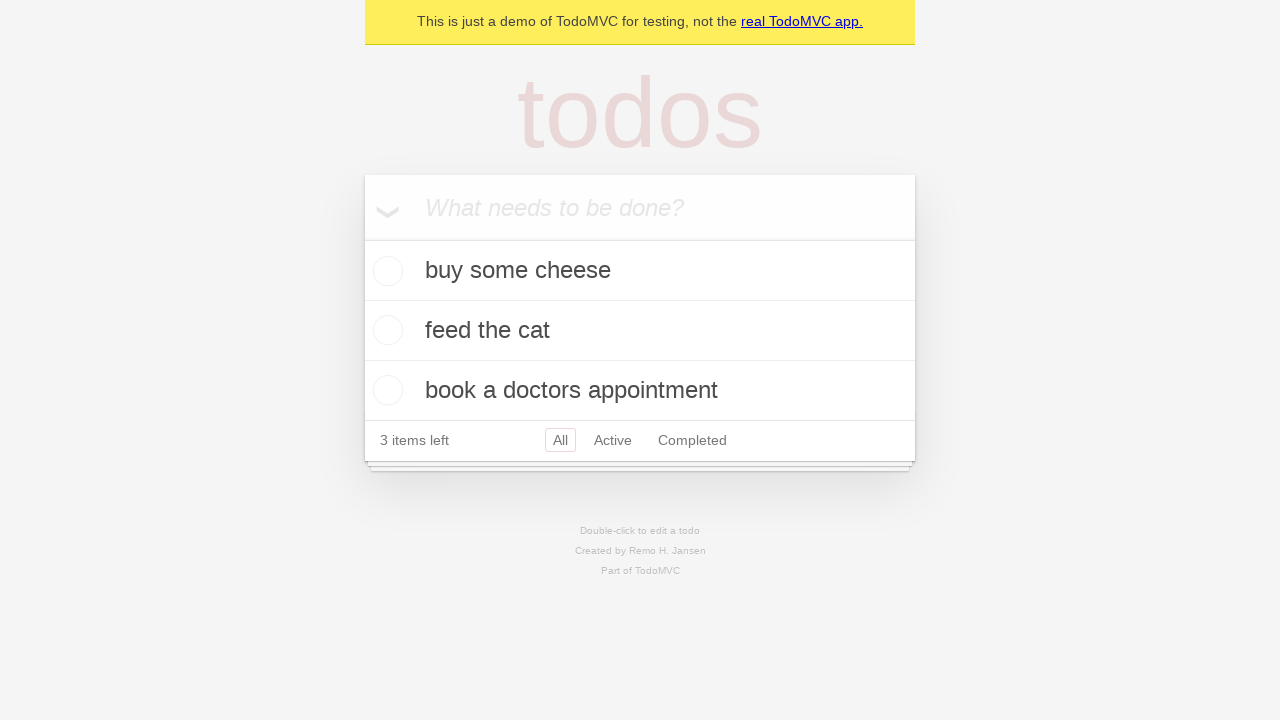

Double-clicked the second todo item to enter edit mode at (640, 331) on internal:testid=[data-testid="todo-item"s] >> nth=1
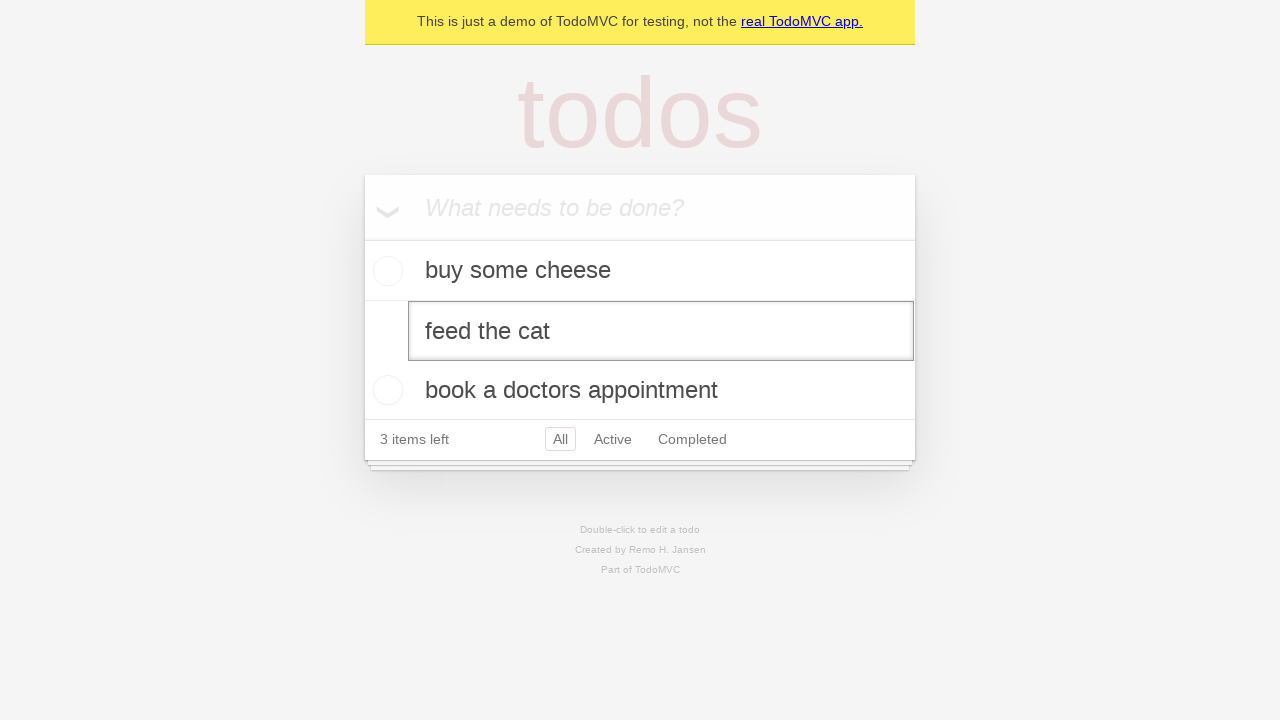

Cleared the text in the edit field by filling with empty string on internal:testid=[data-testid="todo-item"s] >> nth=1 >> internal:role=textbox[nam
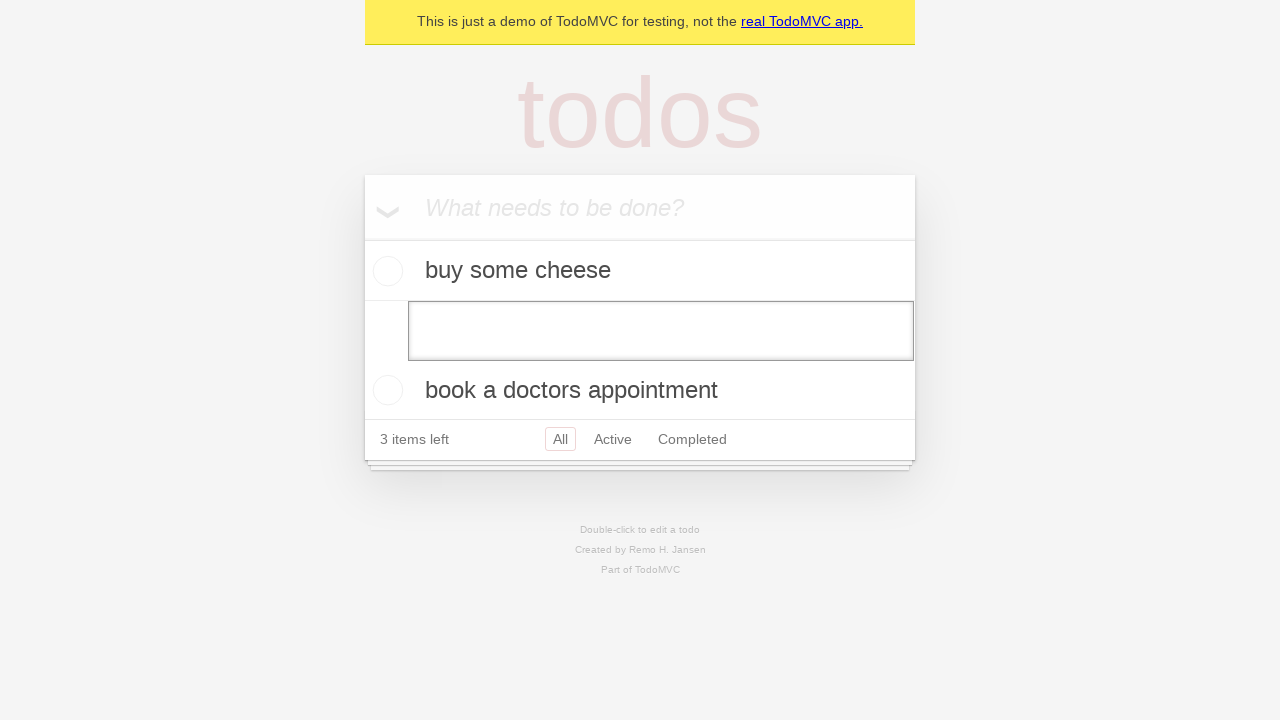

Pressed Enter to confirm the empty edit, removing the todo item on internal:testid=[data-testid="todo-item"s] >> nth=1 >> internal:role=textbox[nam
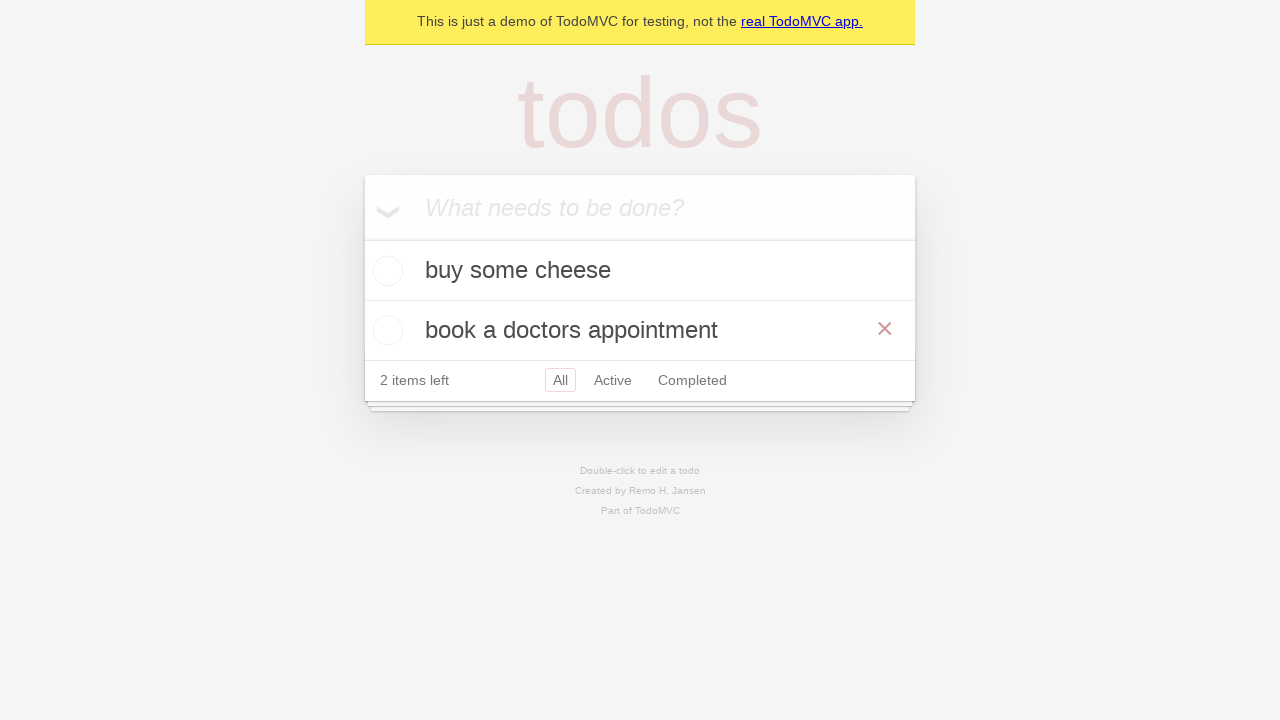

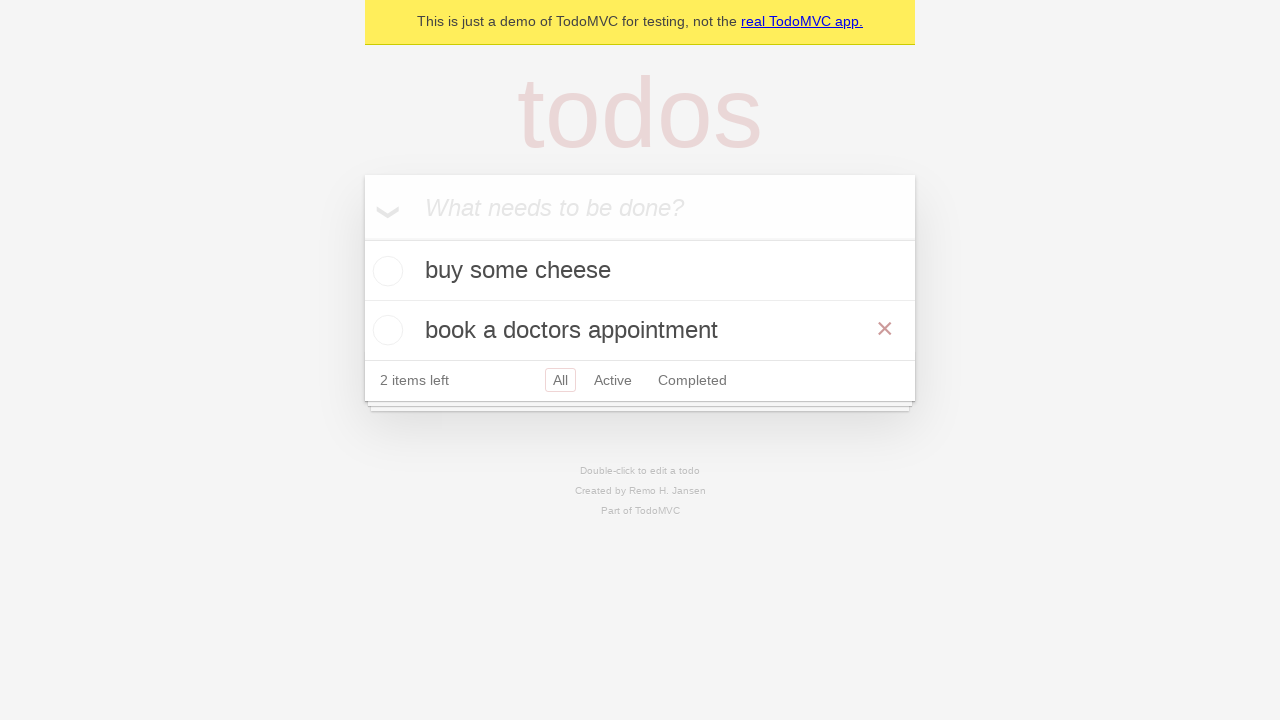